Tests Excel file download functionality by clicking on the download link for a sample XLSX file

Starting URL: https://letcode.in/file

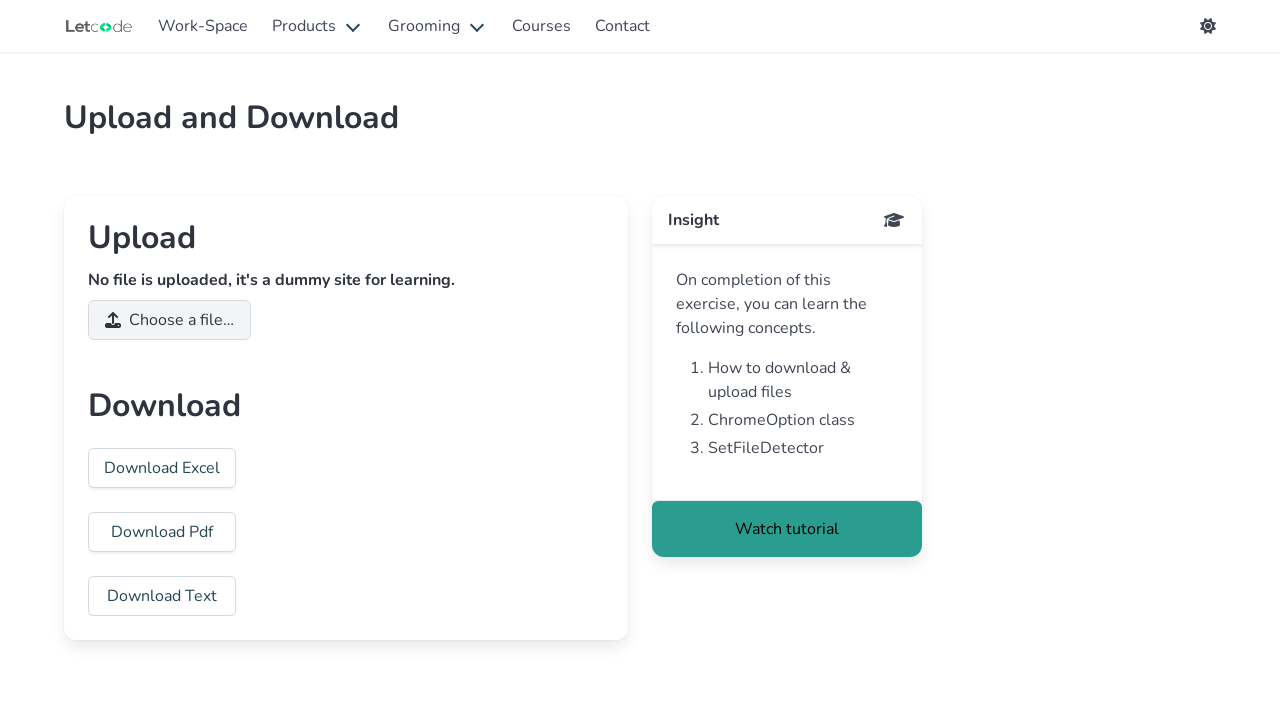

Clicked on sample.xlsx download link at (162, 468) on [download="sample.xlsx"]
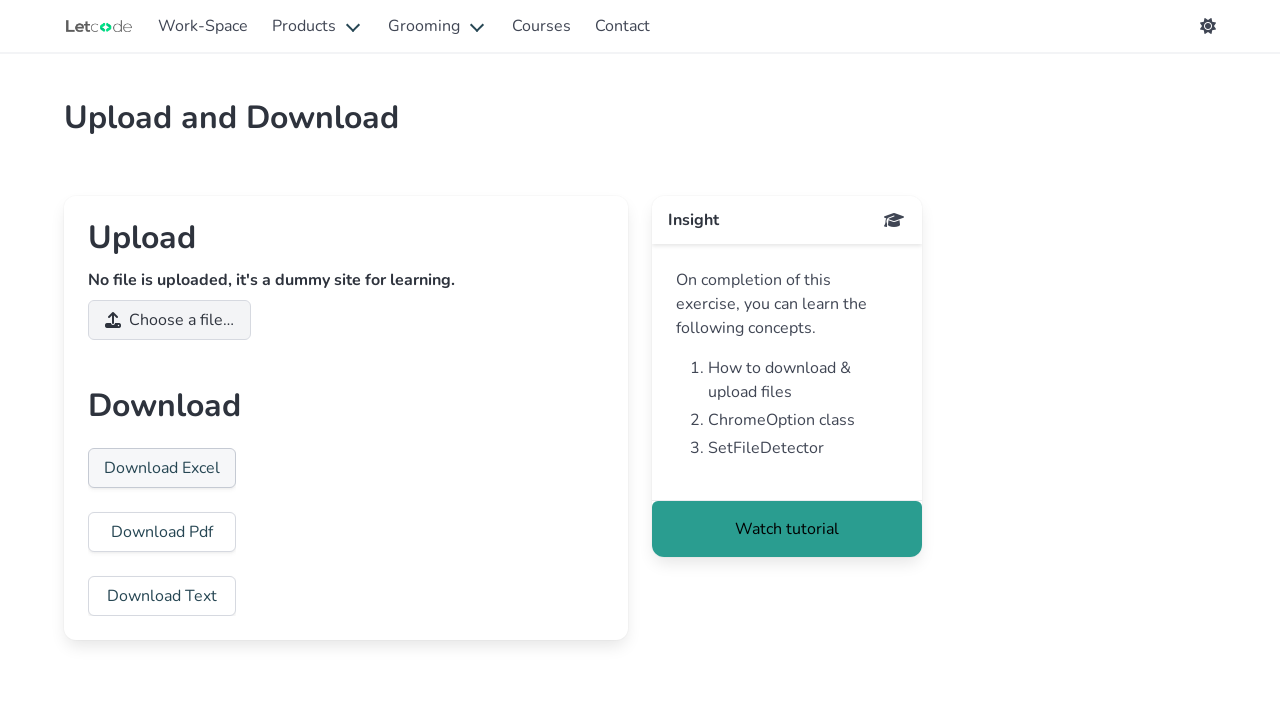

Excel file (sample.xlsx) download completed
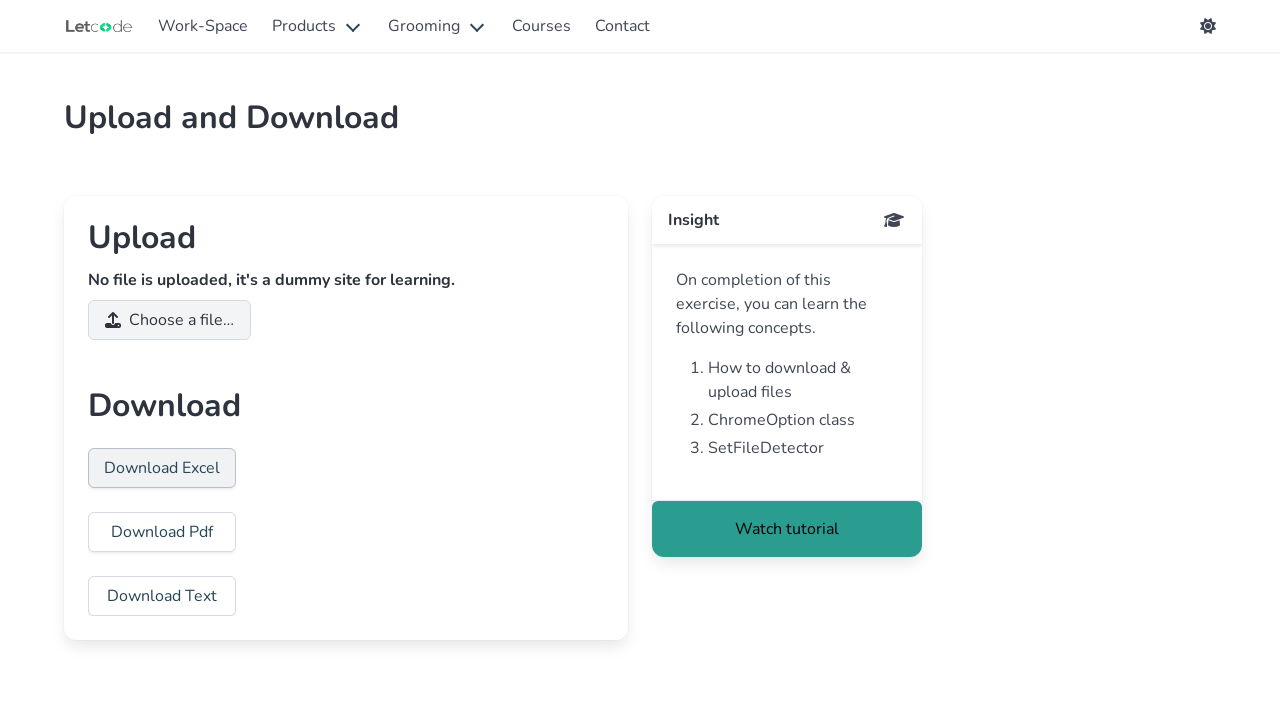

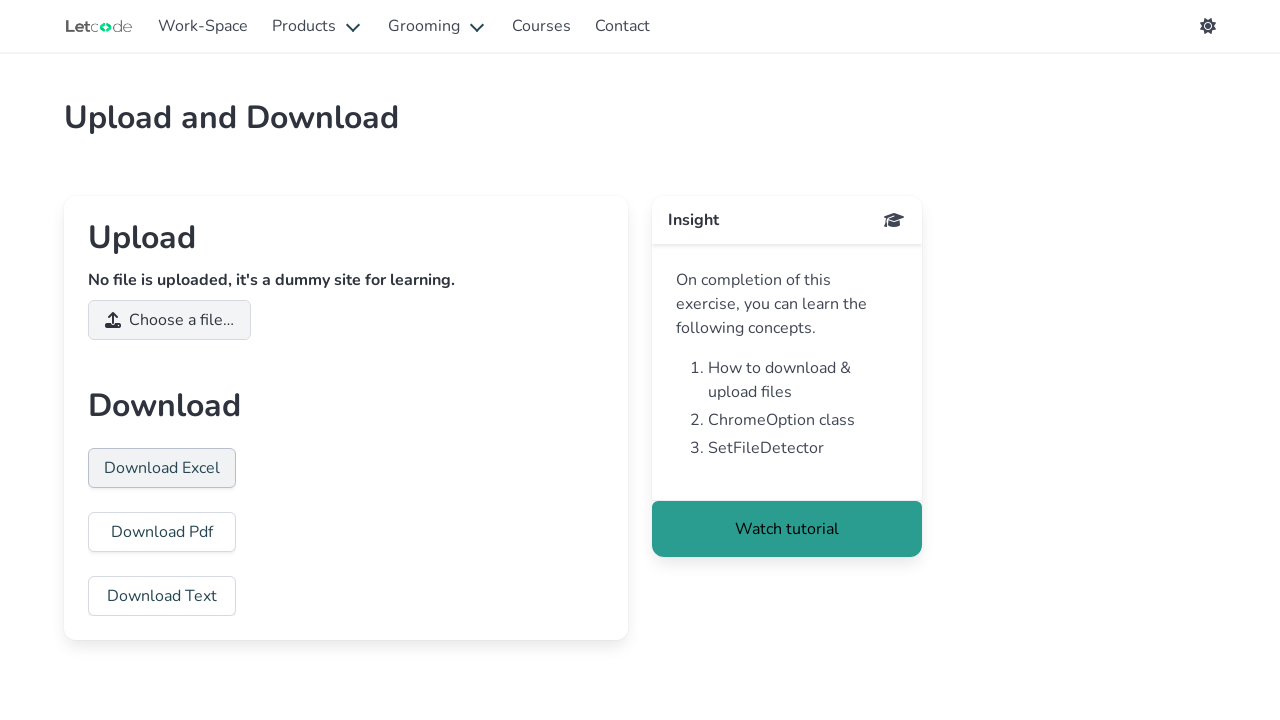